Tests entering data into a textarea field using tag name selector

Starting URL: http://seleniumplayground.vectordesign.gr/

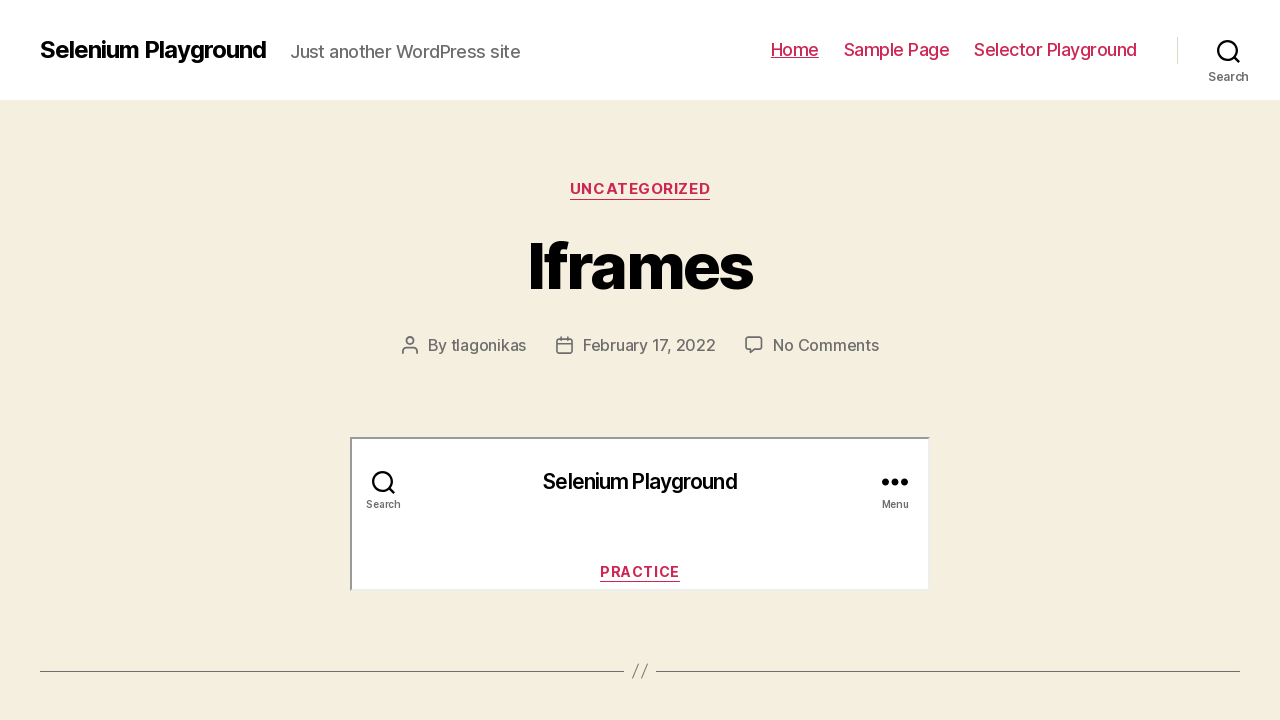

Entered 'Hello tag name Selector' into textarea field using tag name selector on textarea
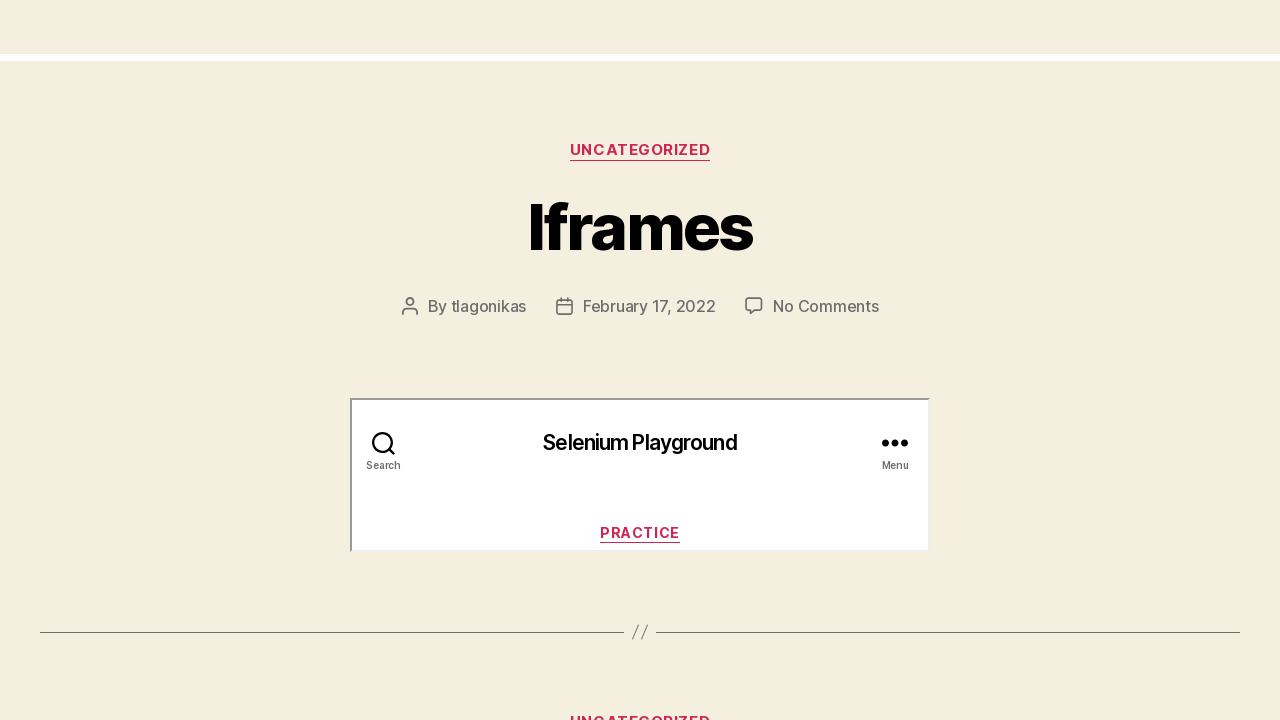

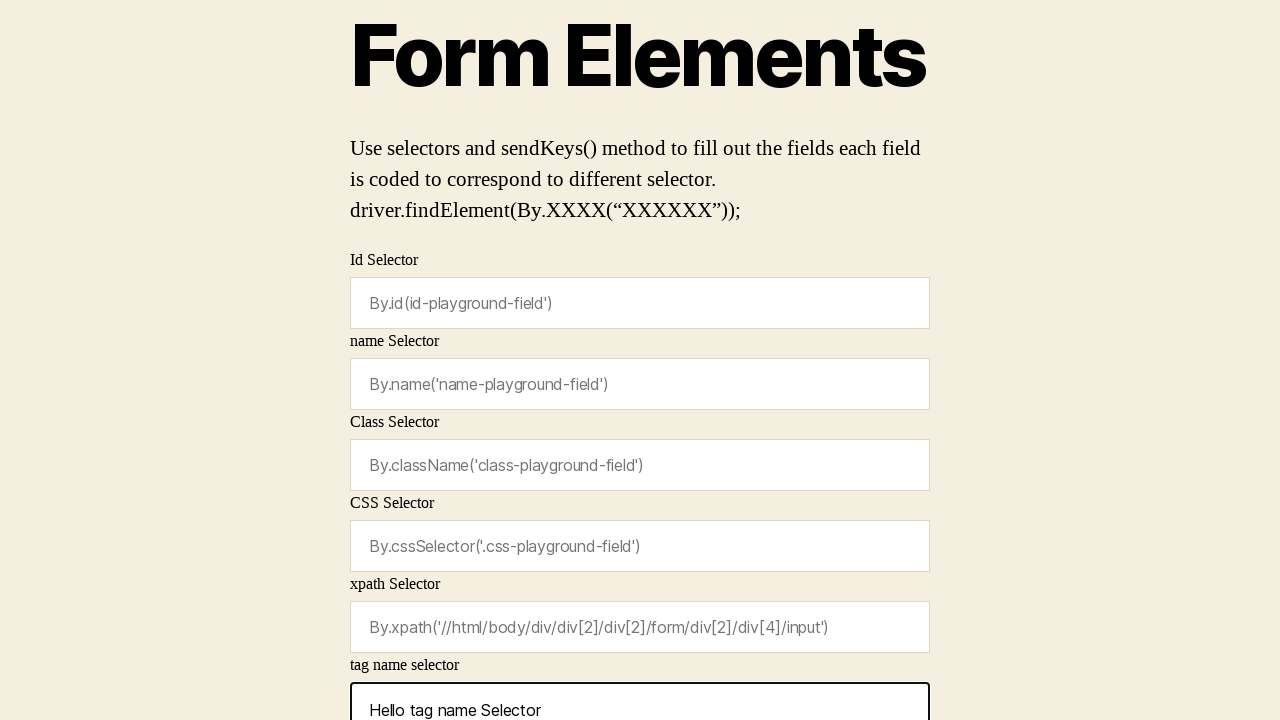